Tests clicking the Right Click Me button on DemoQA buttons page

Starting URL: https://demoqa.com/elements

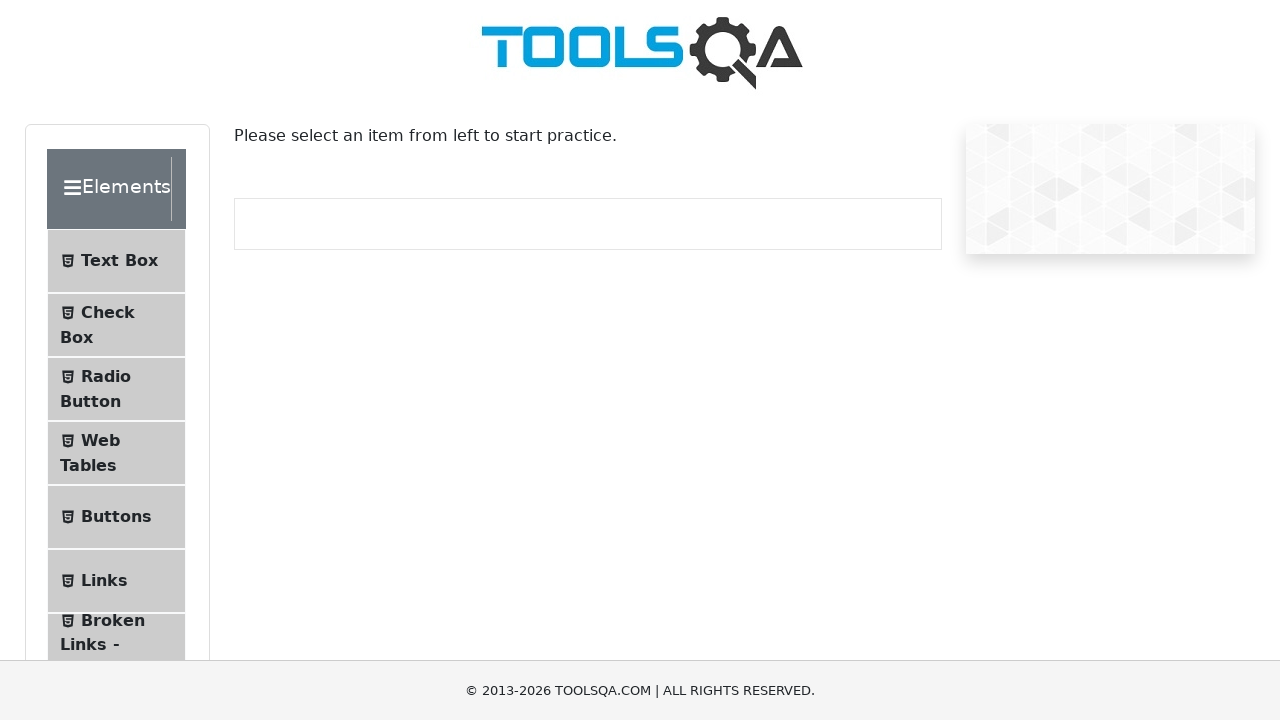

Clicked Buttons menu item to navigate to buttons page at (116, 517) on internal:text="Buttons"i
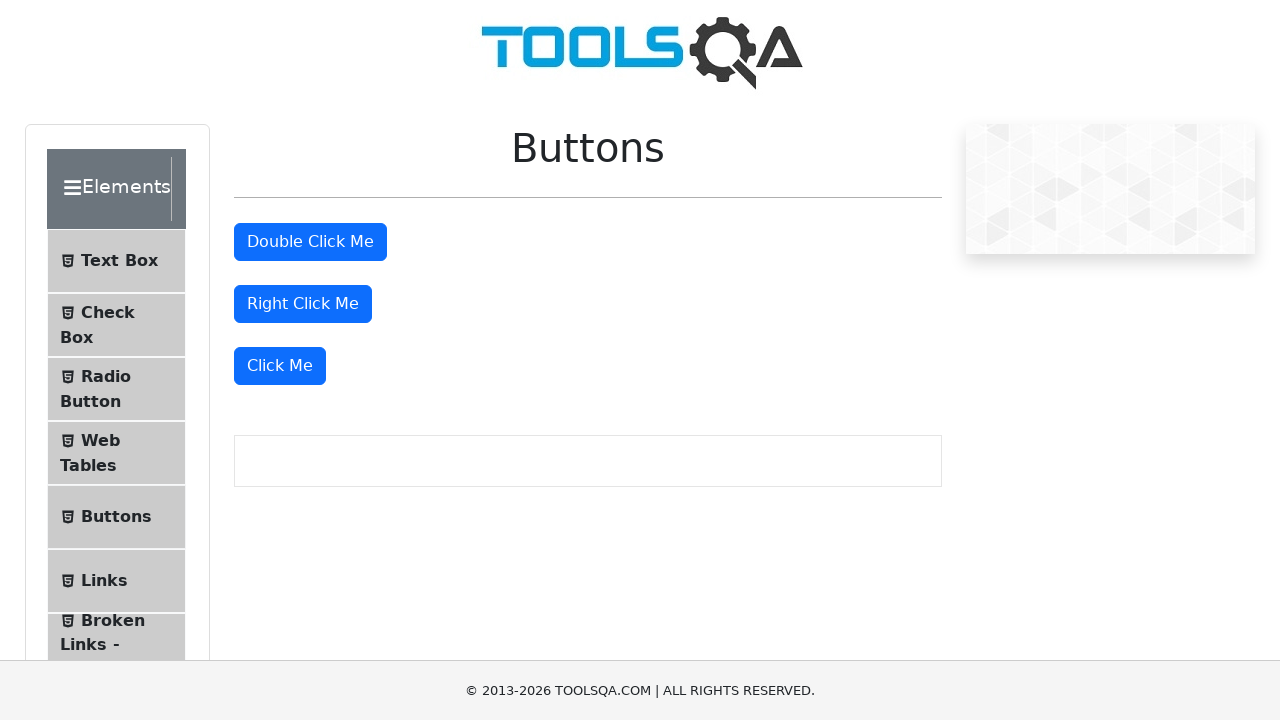

Buttons page loaded successfully
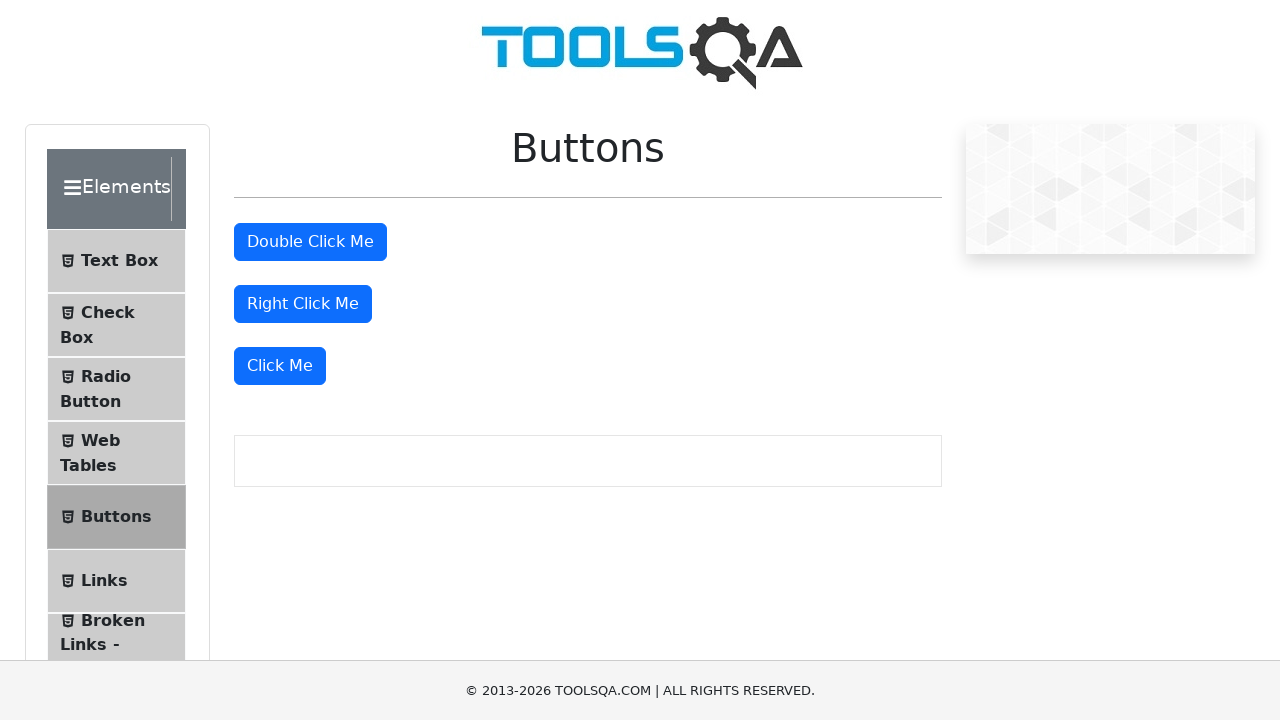

Clicked the Right Click Me button at (303, 304) on internal:role=button[name="Right Click Me"i]
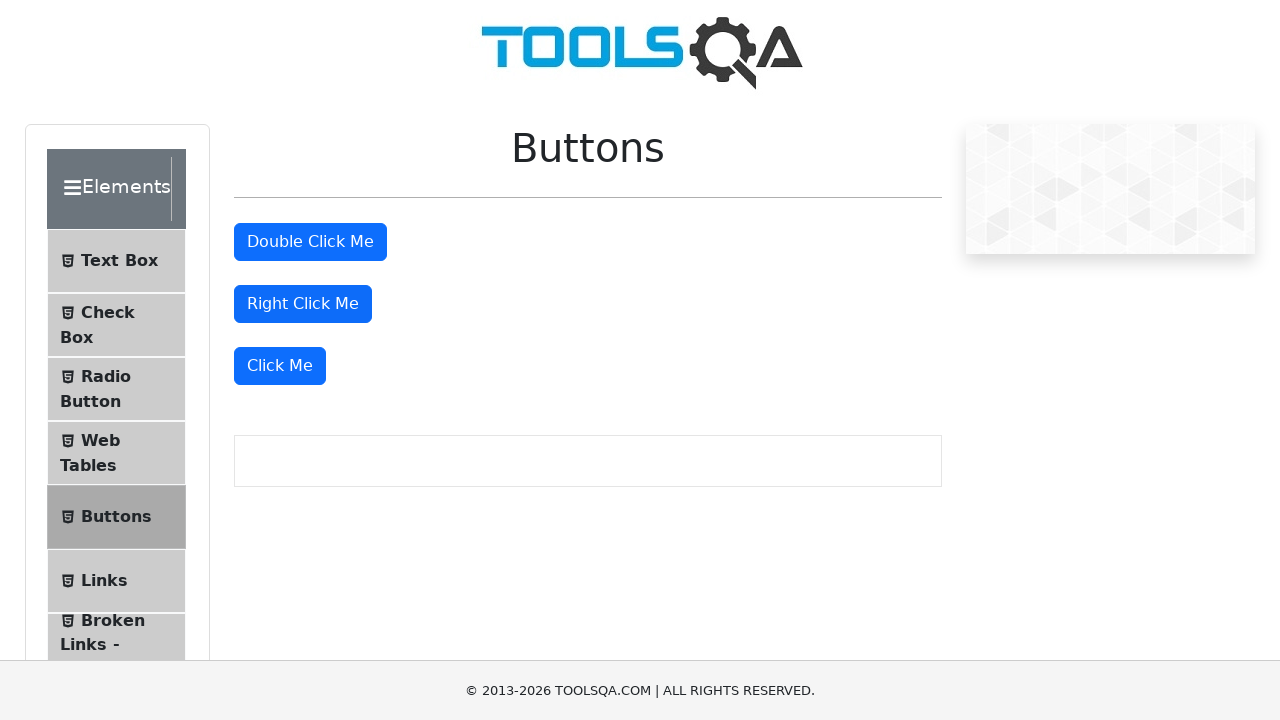

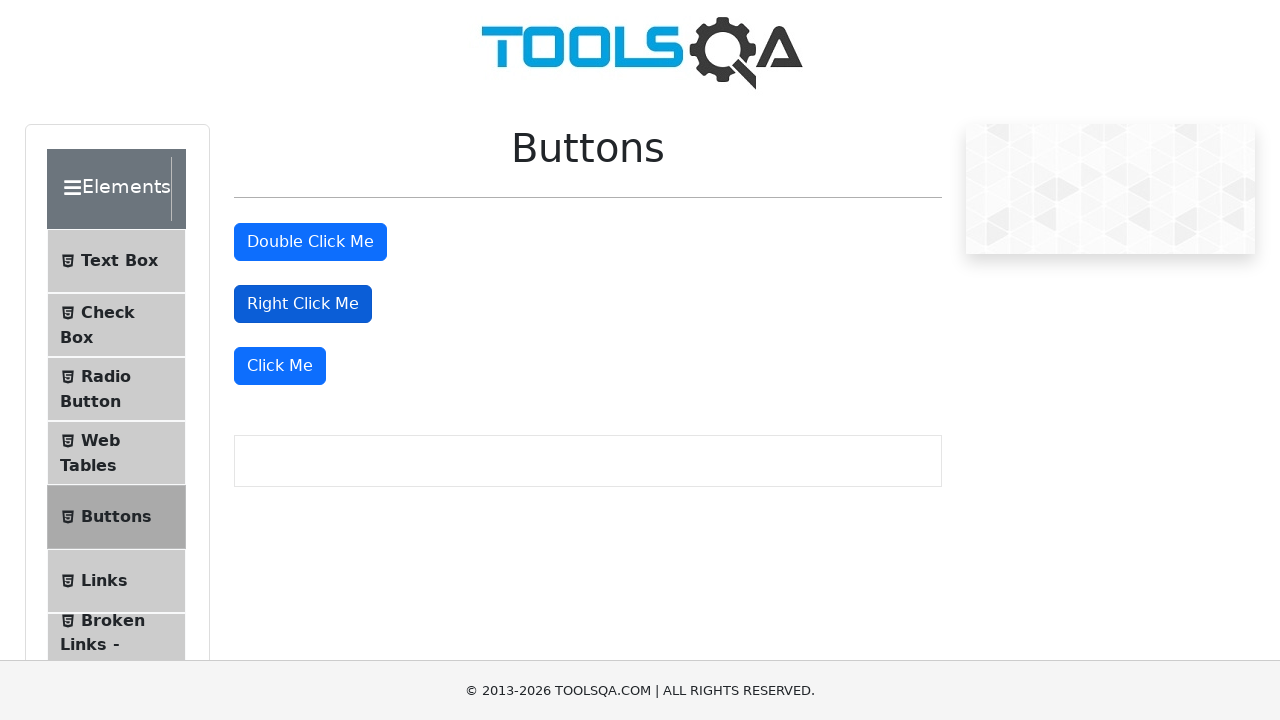